Tests dynamic autocomplete dropdown by typing a search term and selecting from the suggestions list

Starting URL: https://rahulshettyacademy.com/AutomationPractice/

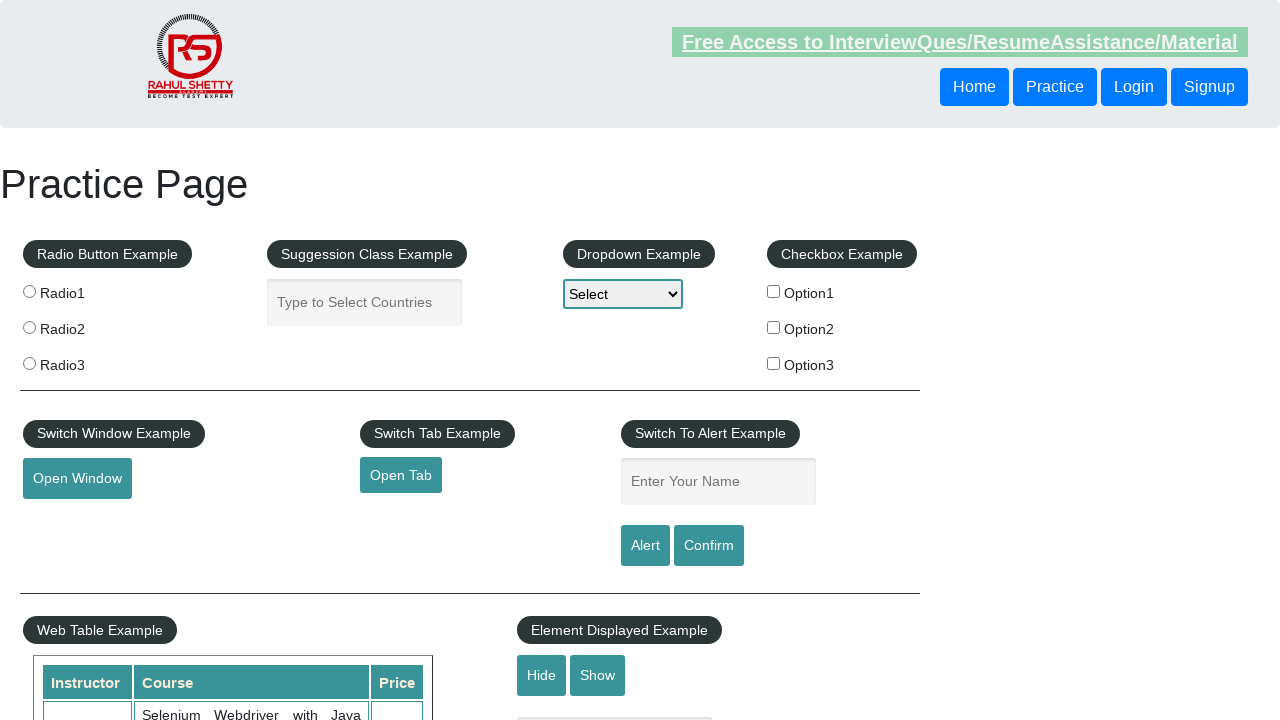

Filled autocomplete input with 'ind' search term on #autocomplete
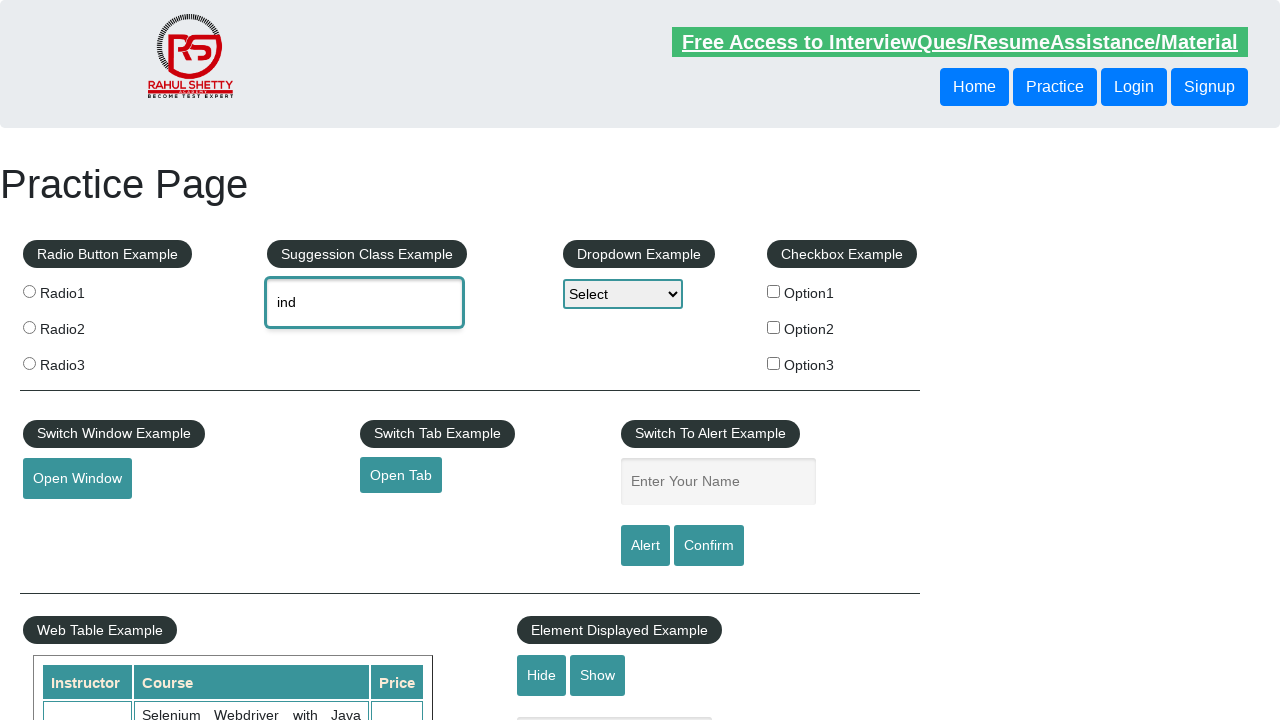

Autocomplete suggestions dropdown appeared
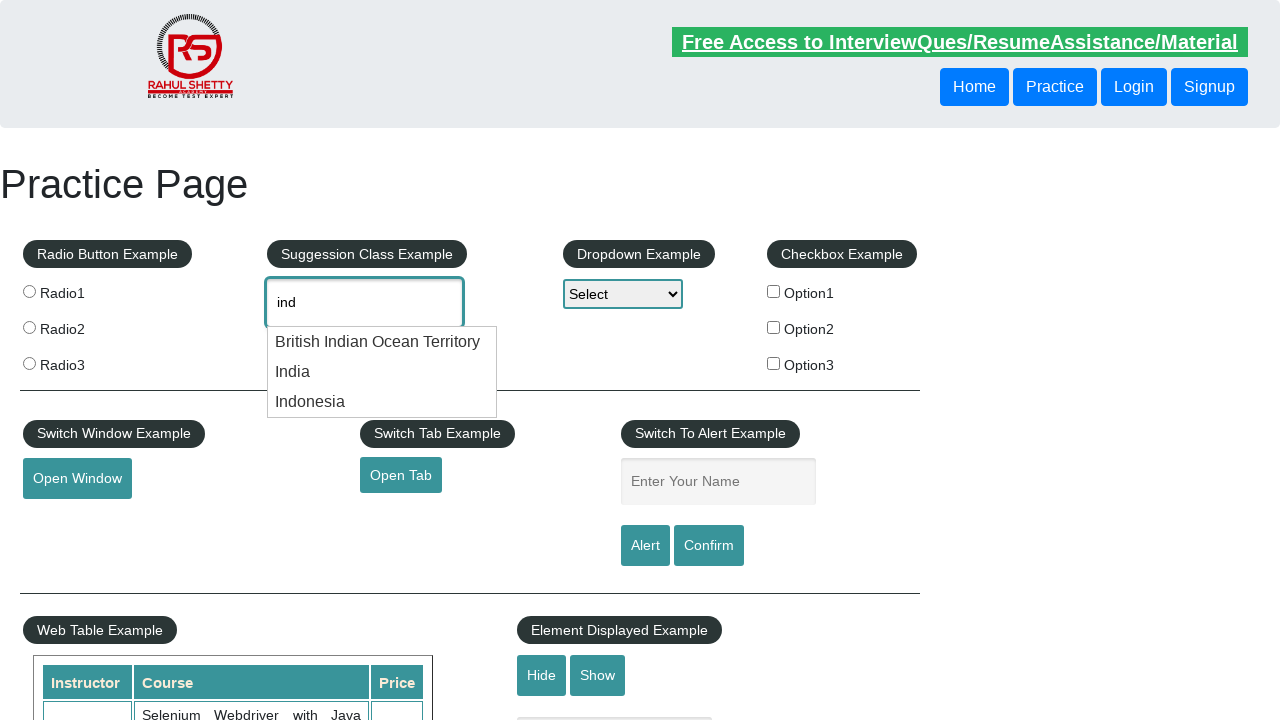

Selected 'India' from autocomplete suggestions at (382, 342) on li.ui-menu-item div:has-text('India')
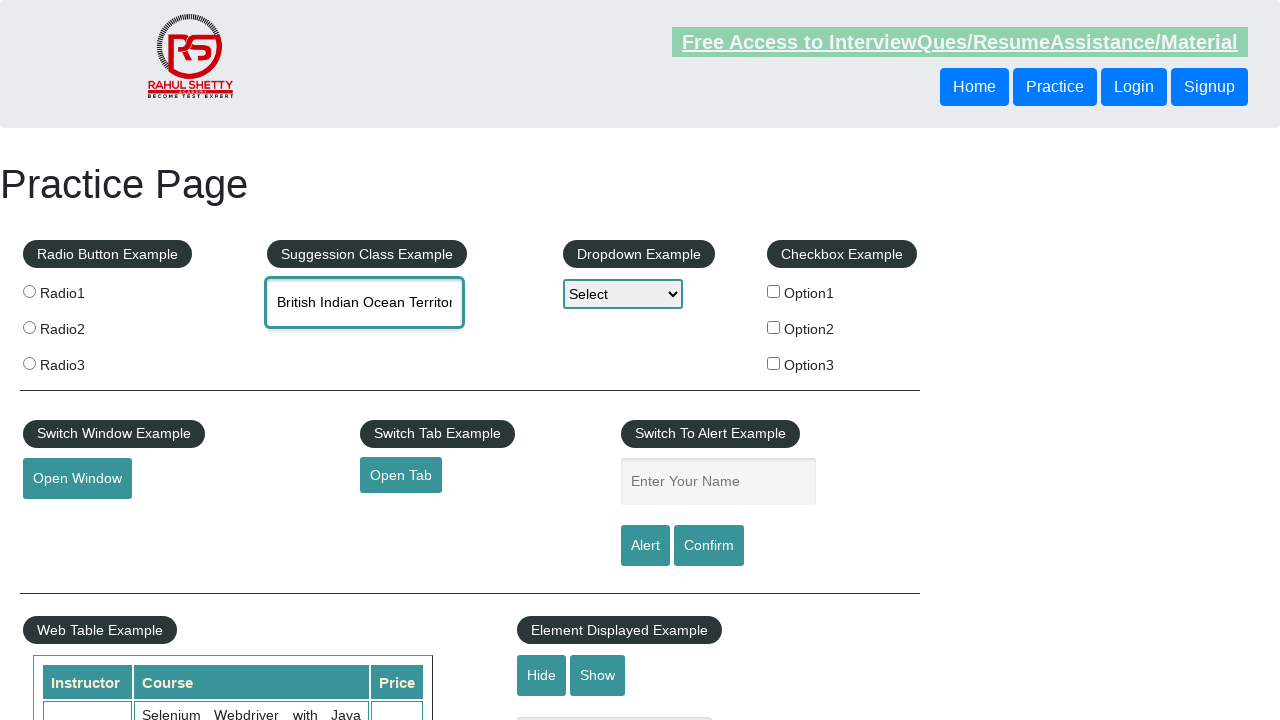

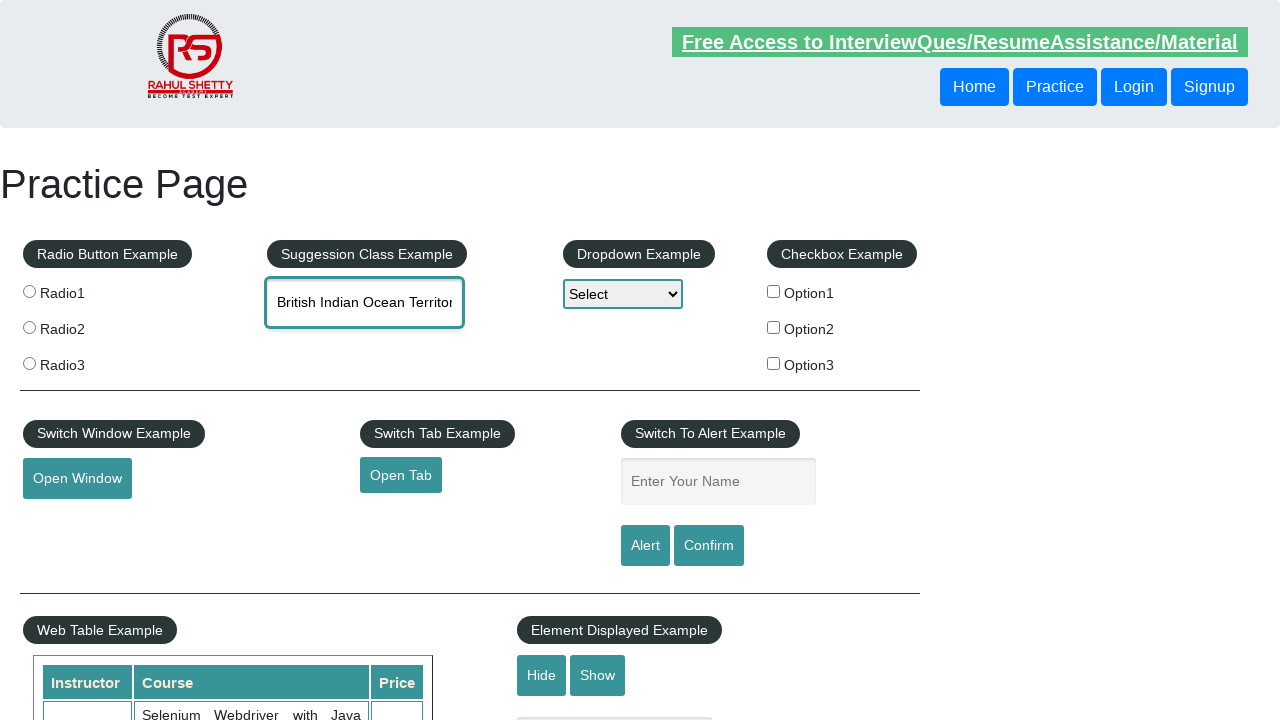